Navigates to DuckDuckGo homepage and retrieves the page title

Starting URL: https://duckduckgo.com/

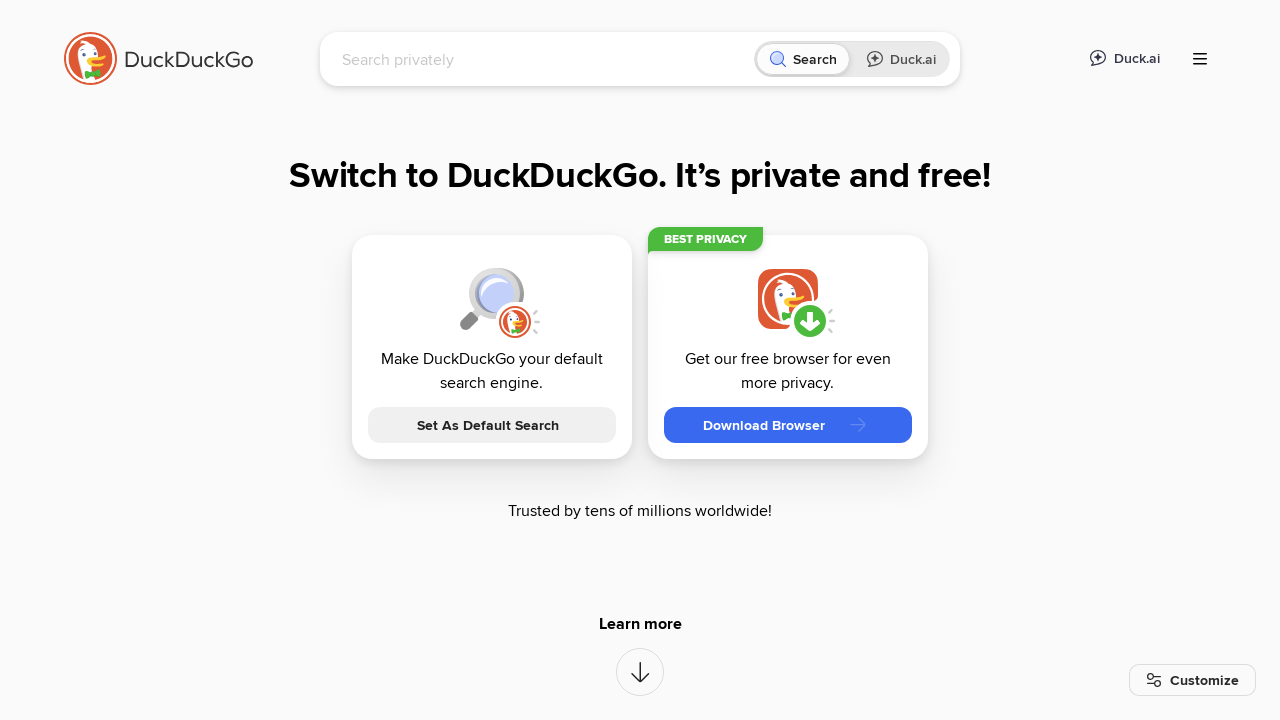

Navigated to DuckDuckGo homepage
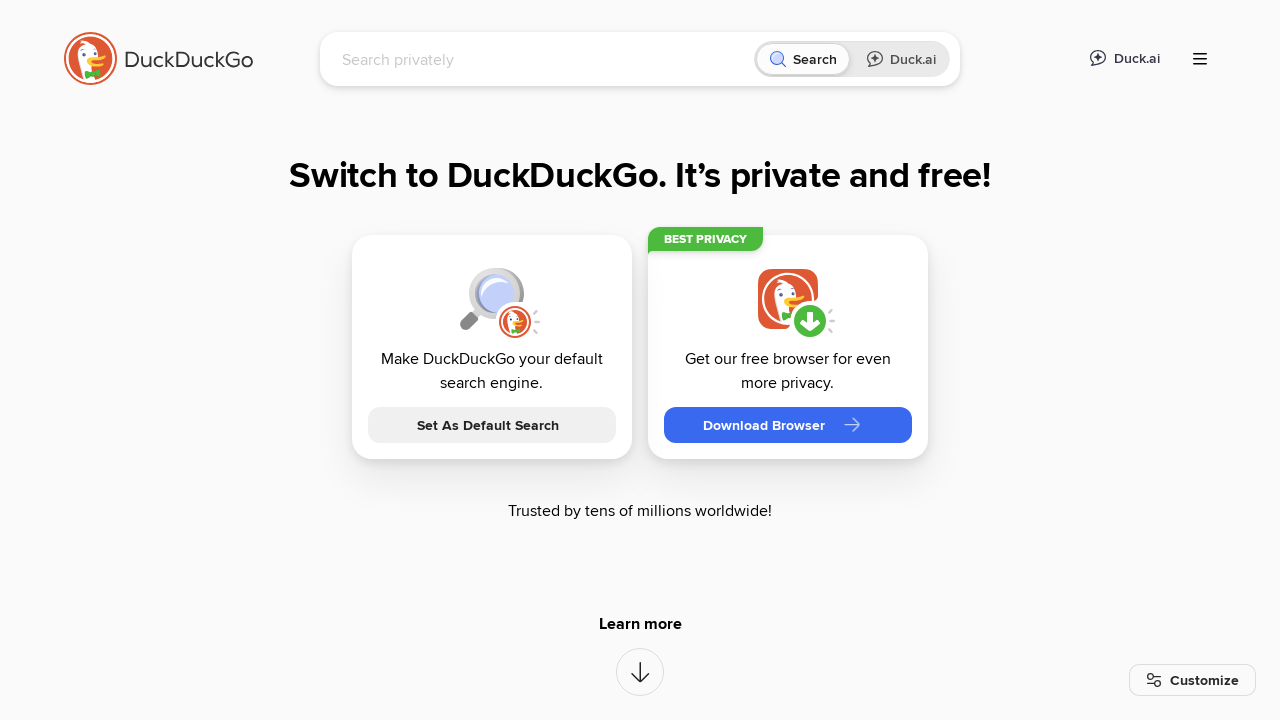

Retrieved page title: DuckDuckGo - Protection. Privacy. Peace of mind.
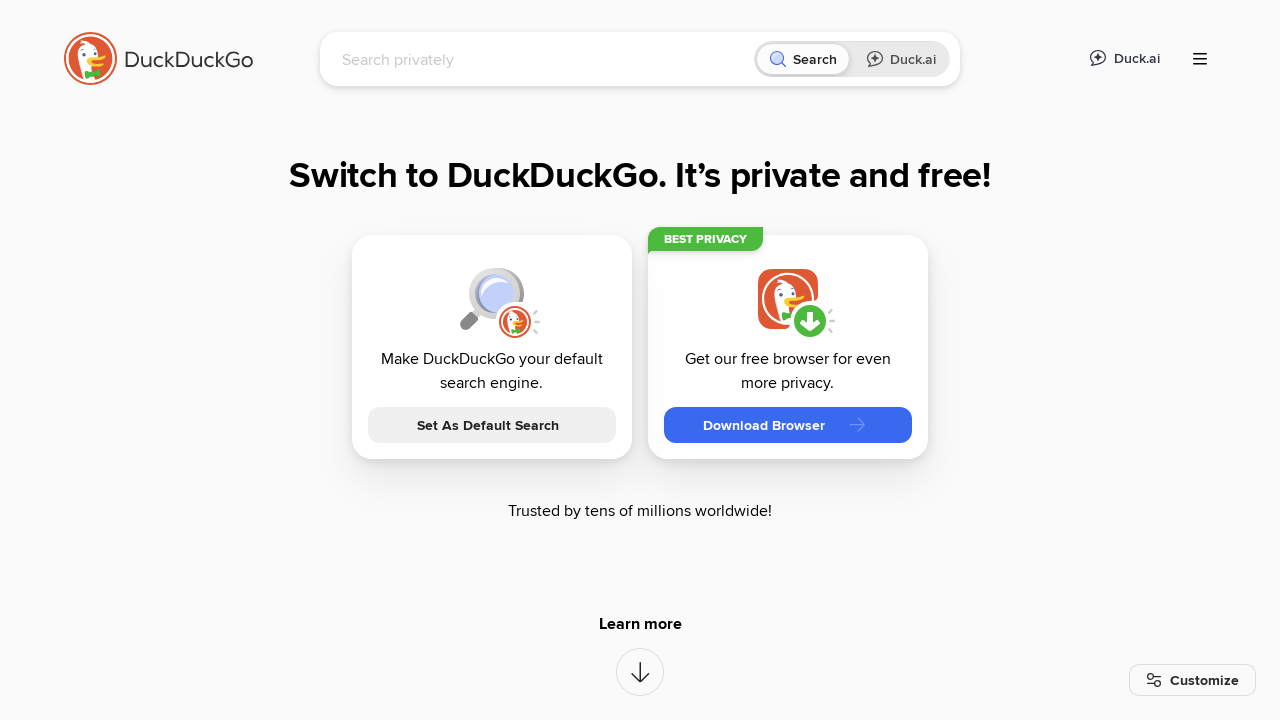

Printed page title to console
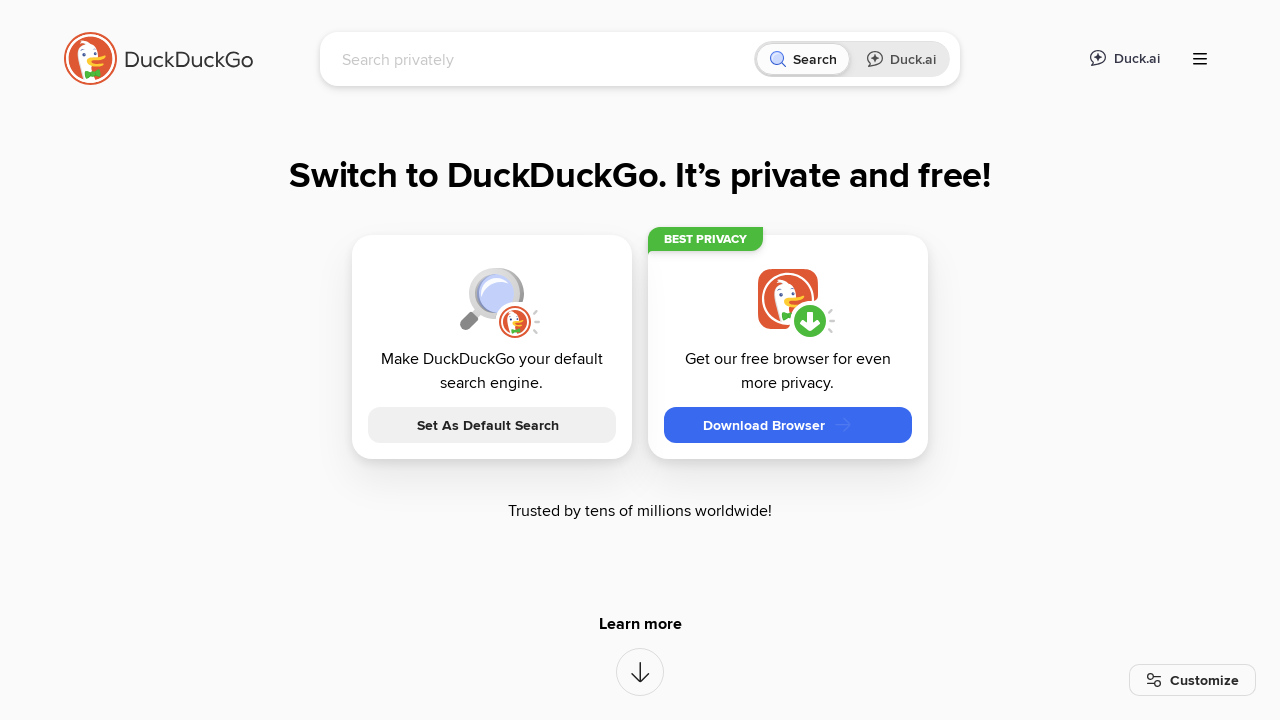

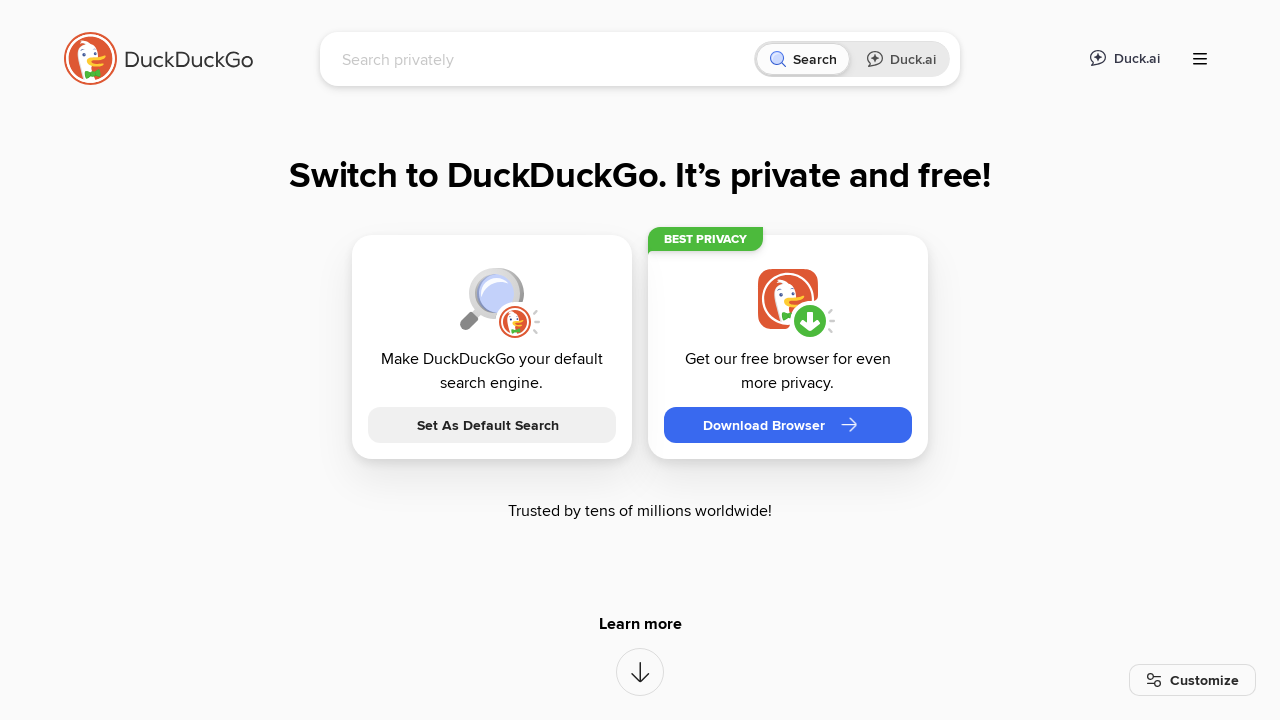